Tests selecting an option from a dropdown by visible text, selecting "Option 2"

Starting URL: https://testcenter.techproeducation.com/index.php?page=dropdown

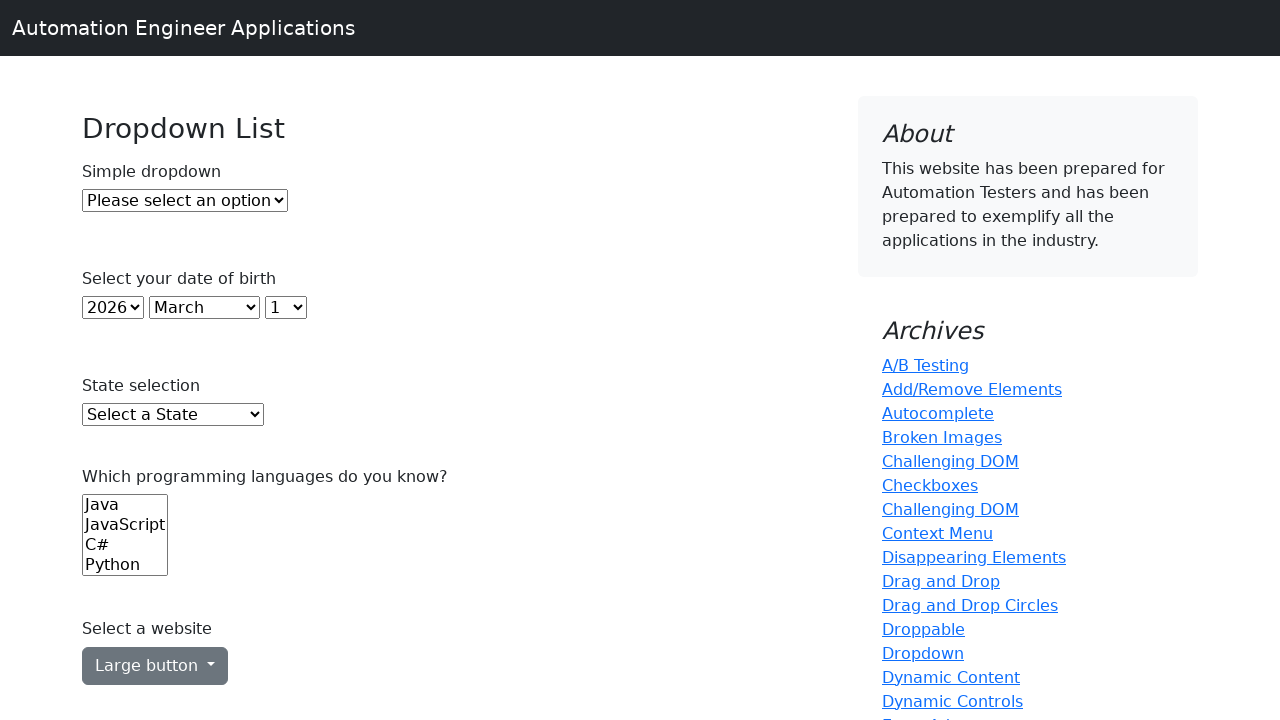

Navigated to dropdown test page
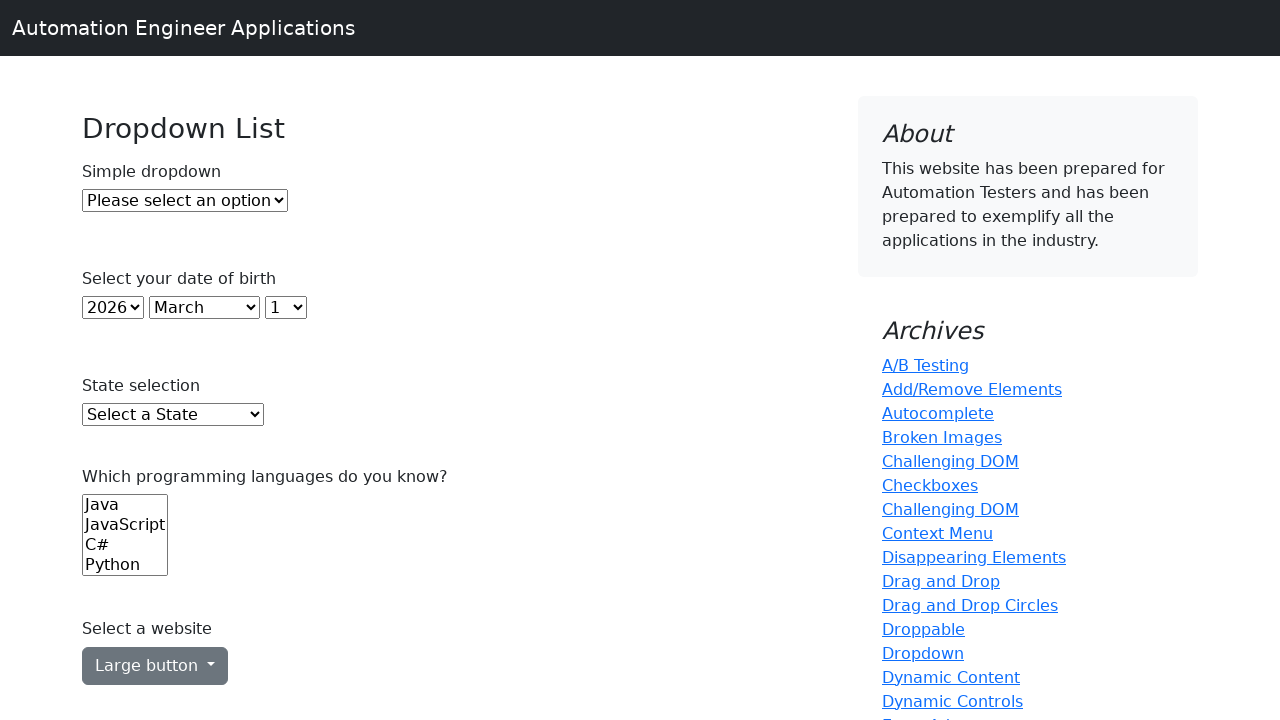

Selected 'Option 2' from dropdown by visible text on #dropdown
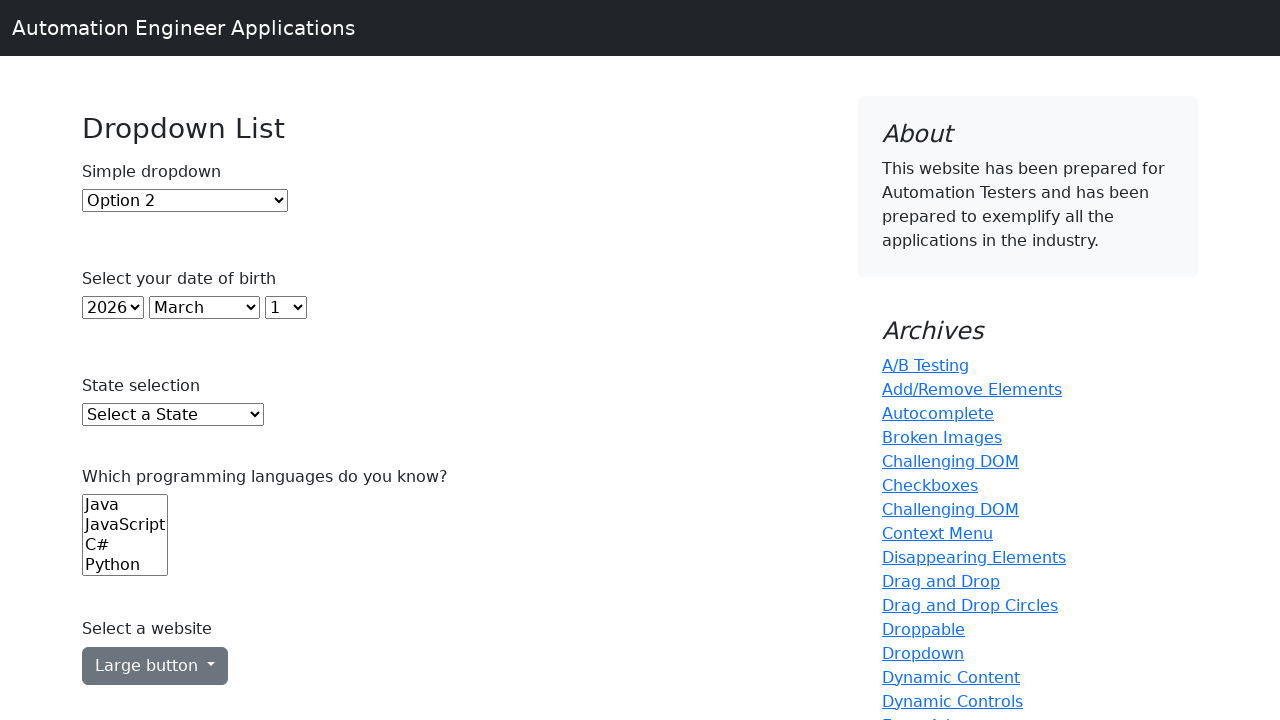

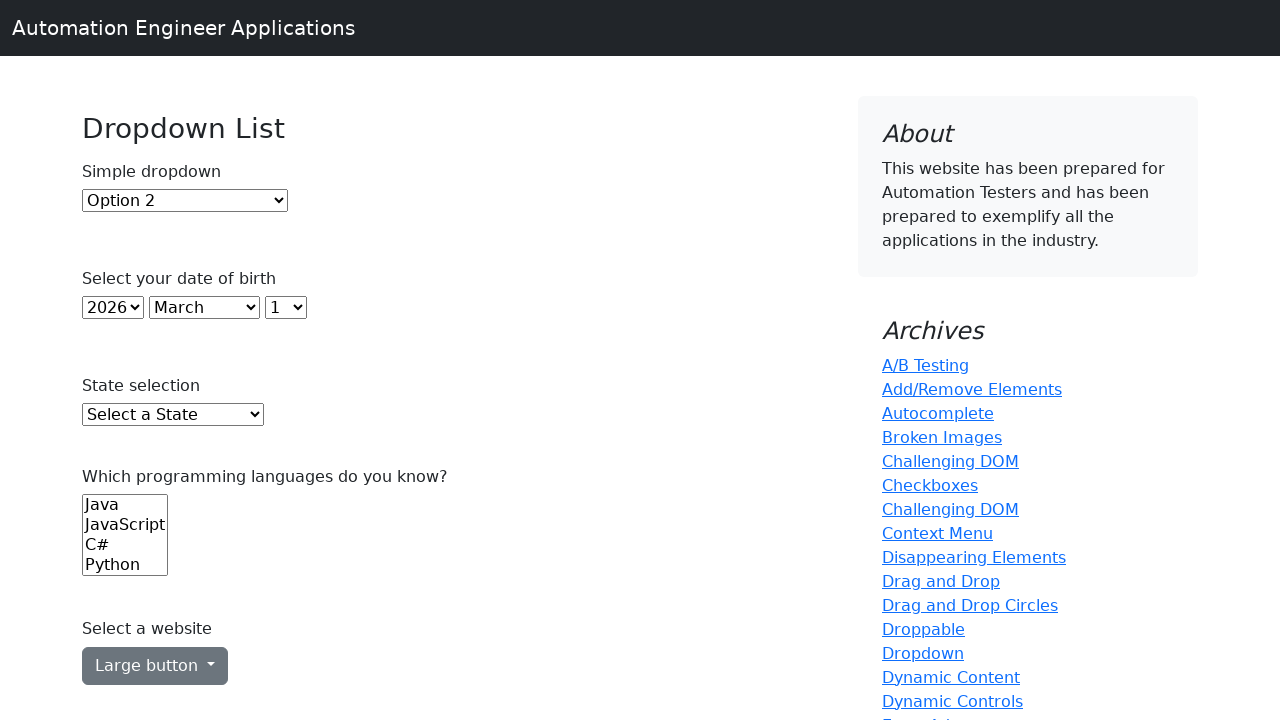